Tests dynamic control functionality by checking if a text field is enabled, clicking a button to enable it, and verifying the state change

Starting URL: https://training-support.net/webelements/dynamic-controls

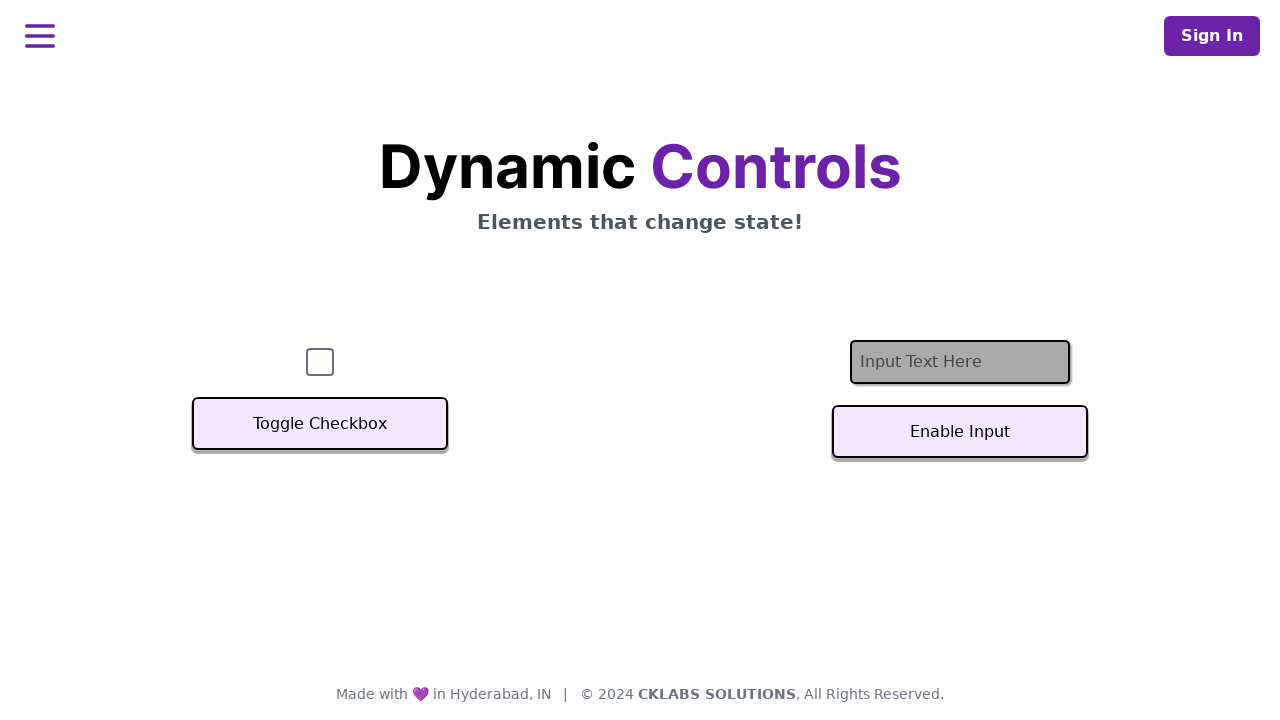

Navigated to dynamic controls test page
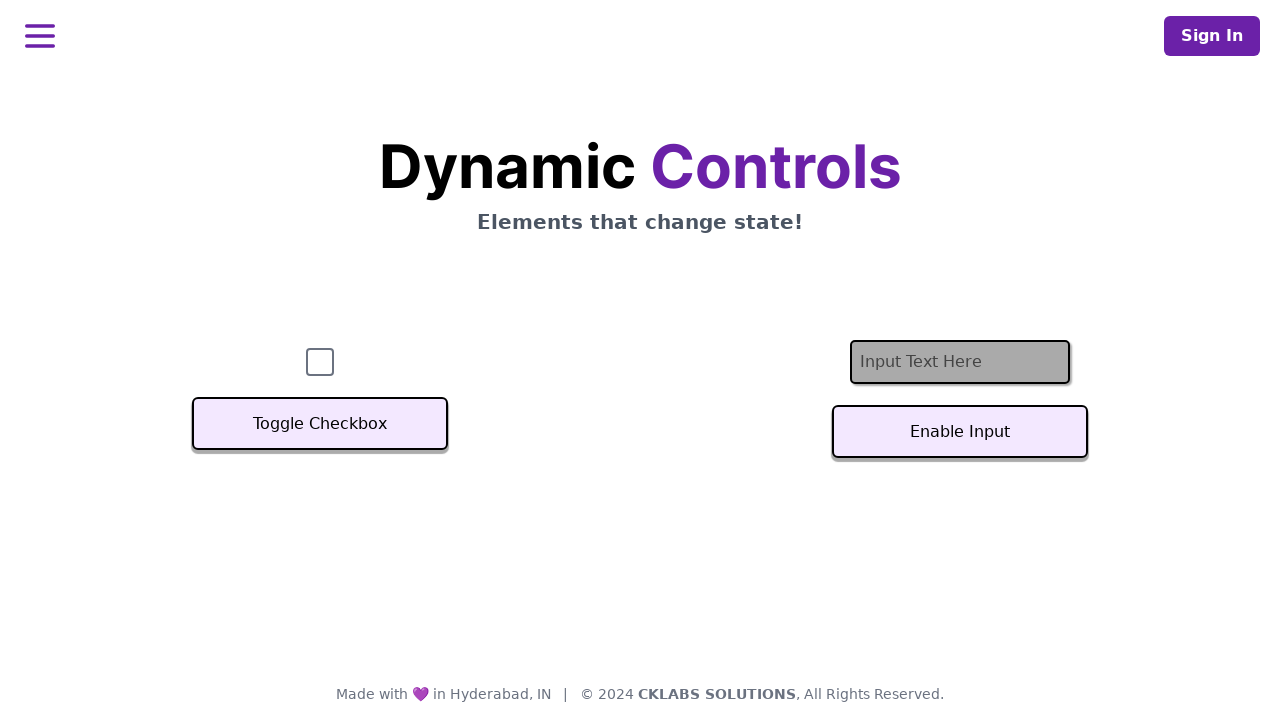

Located text input field
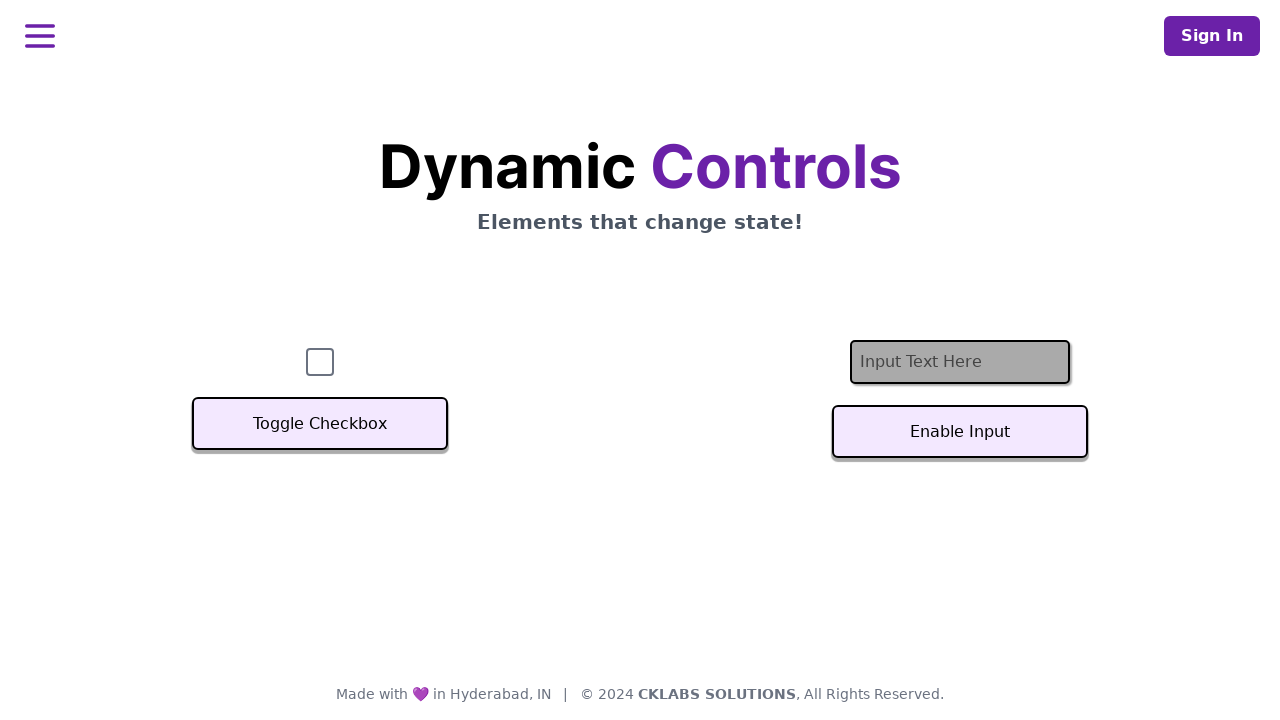

Checked initial state: text field enabled = False
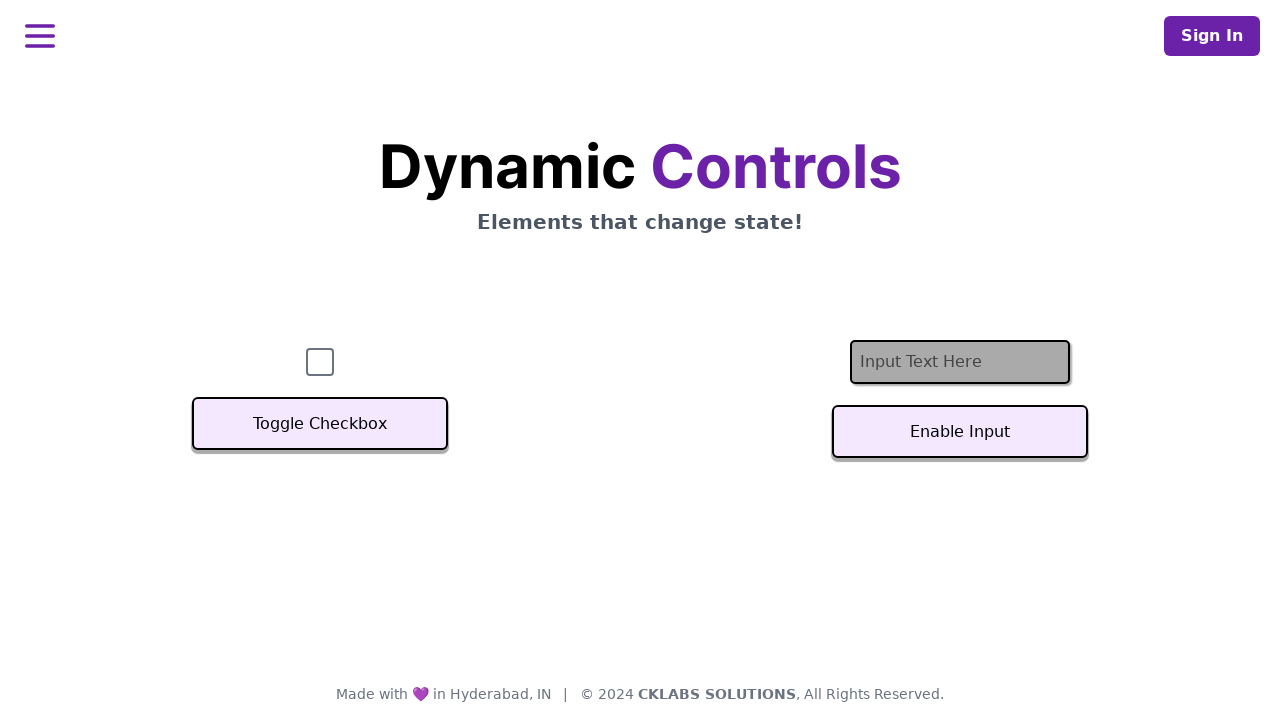

Clicked 'Enable Input' button at (960, 432) on #textInputButton
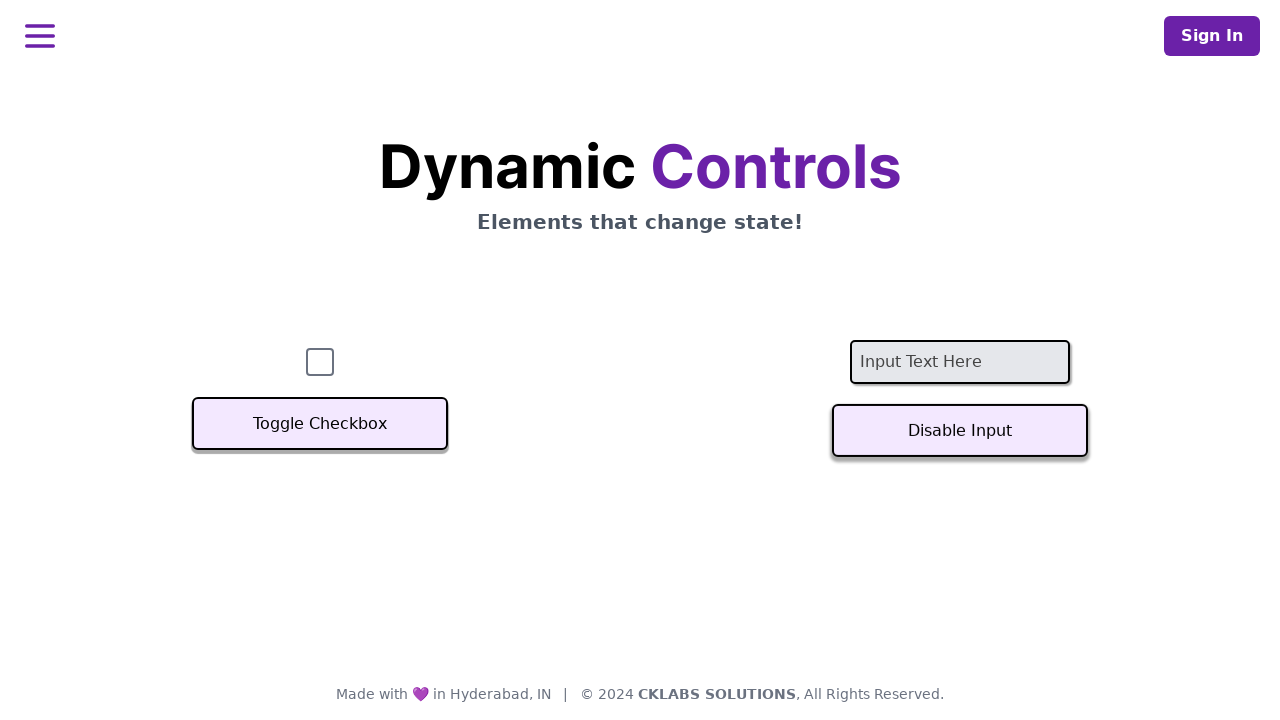

Waited 500ms for state change to complete
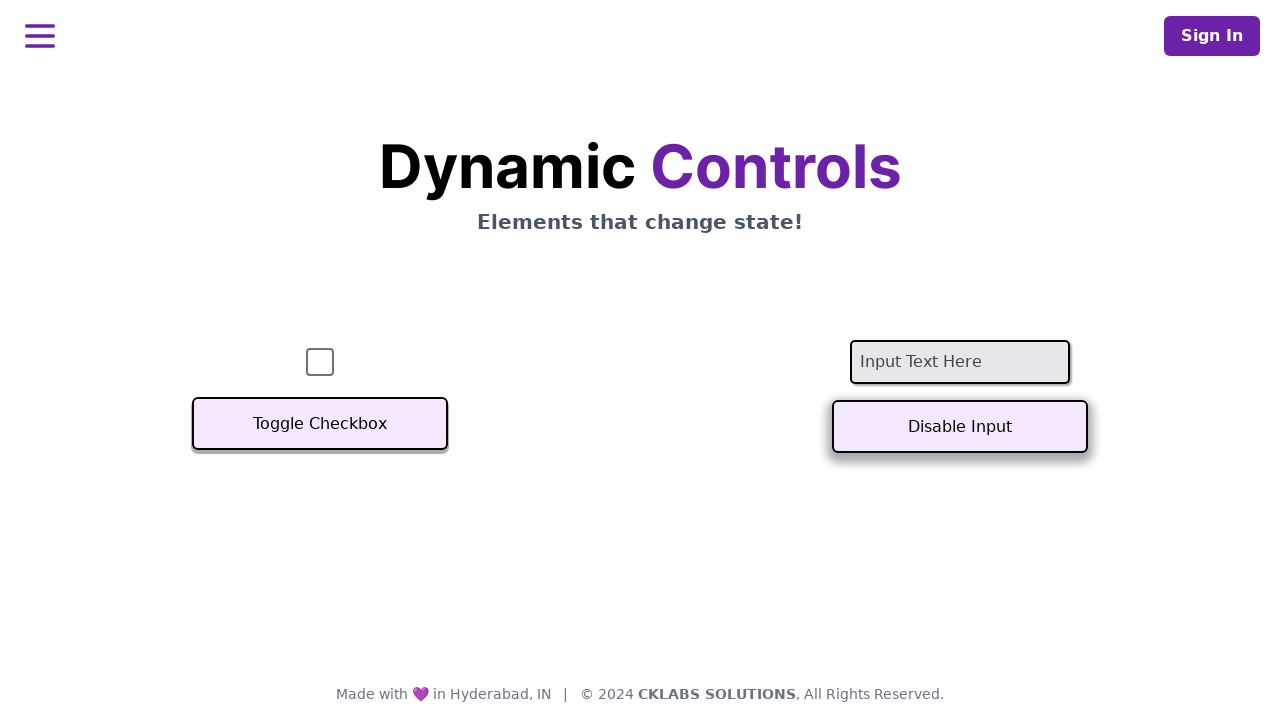

Verified text field state after button click: enabled = True
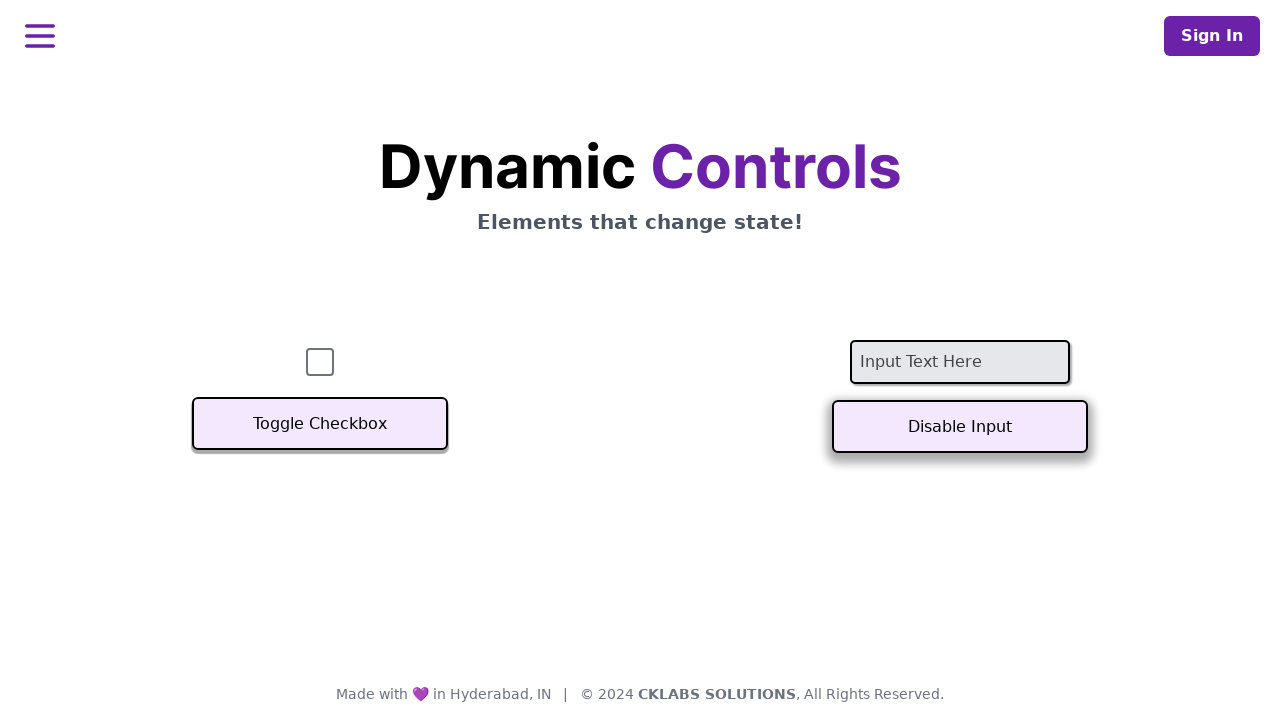

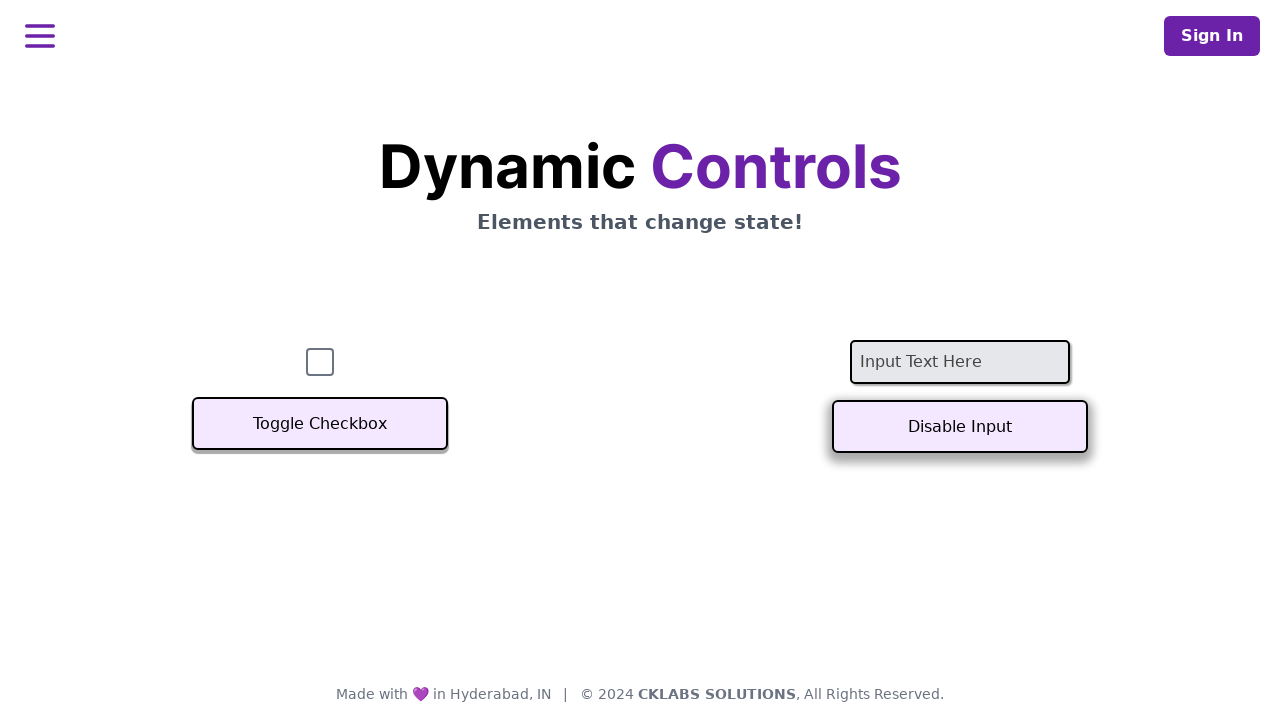